Tests alert prompt handling by clicking a button that triggers a prompt dialog, entering text, and accepting it

Starting URL: https://seleniumautomationpractice.blogspot.com/2018/01/blog-post.html

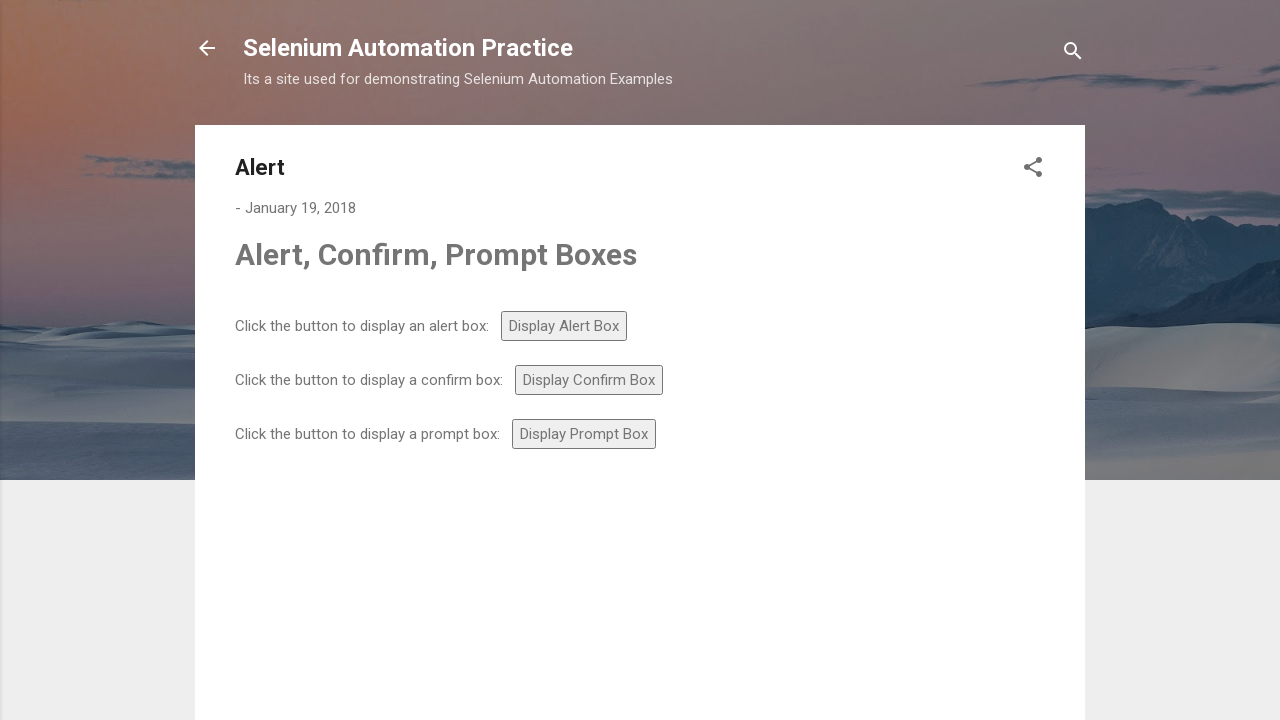

Clicked the button that triggers the prompt dialog at (584, 434) on #prompt
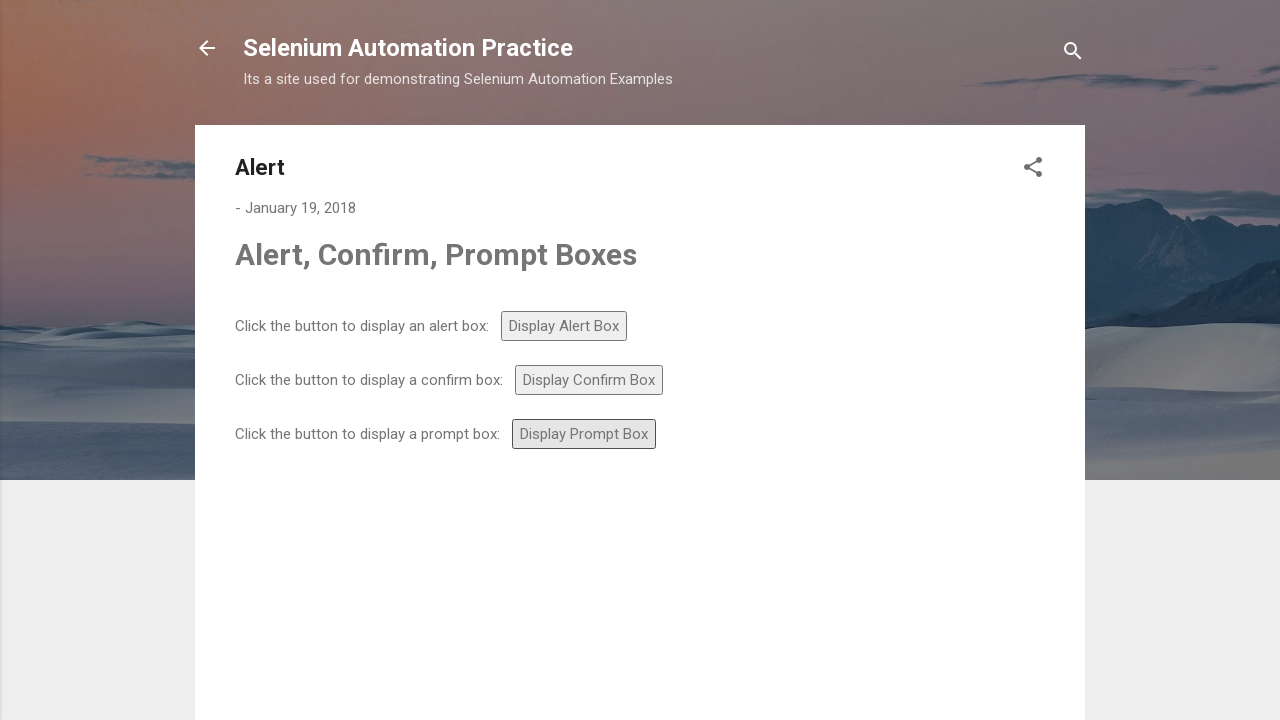

Set up dialog handler to accept prompt with text 'Namrata Tyagi'
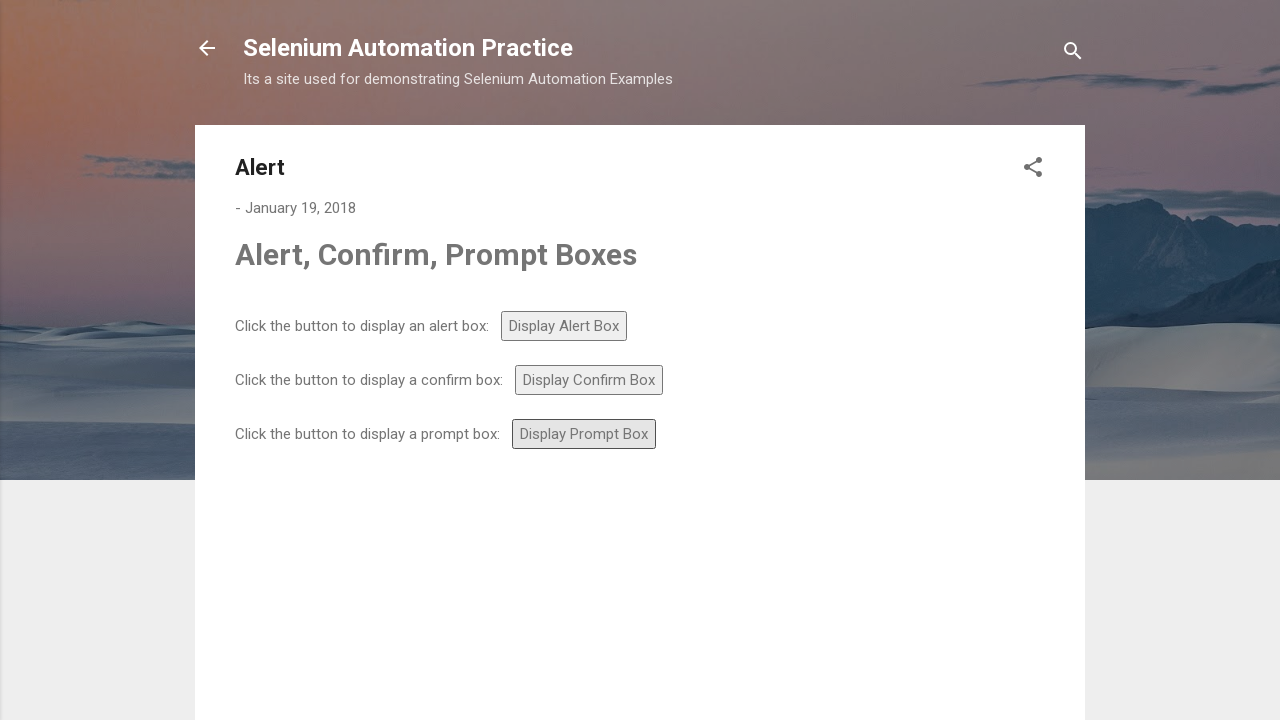

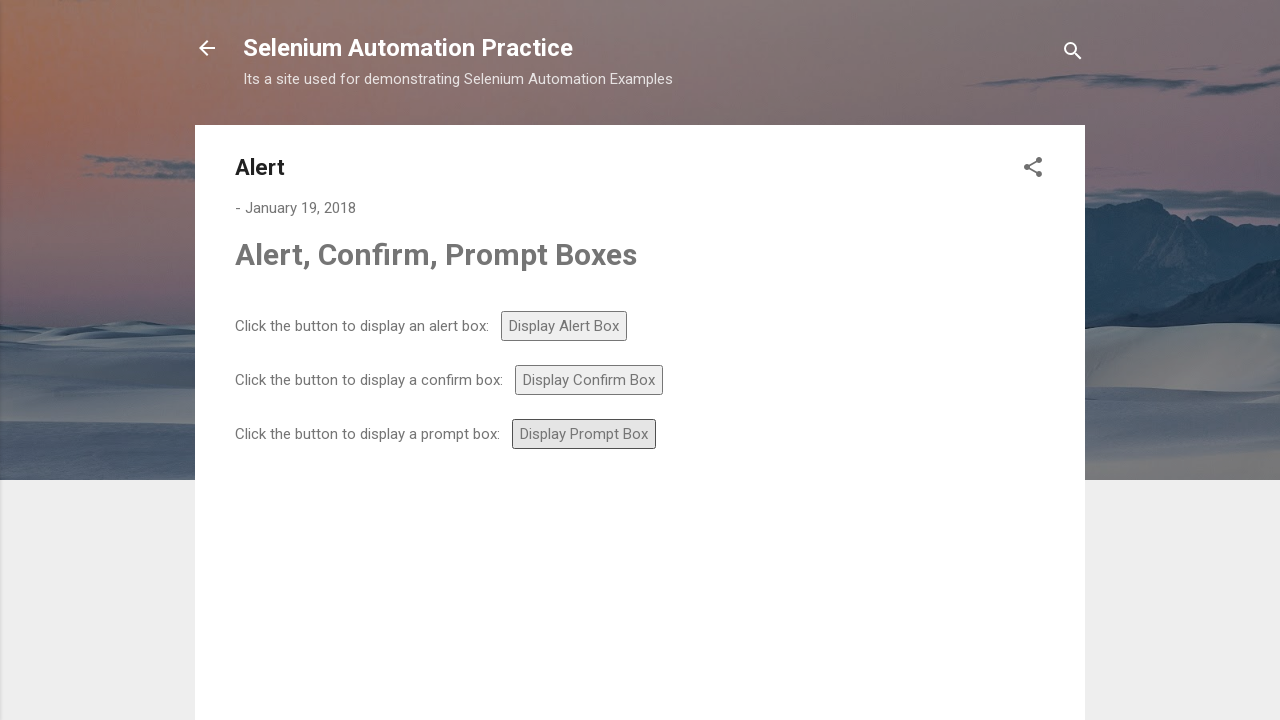